Navigates to Rediffmail website and verifies the page title

Starting URL: http://rediffmail.com

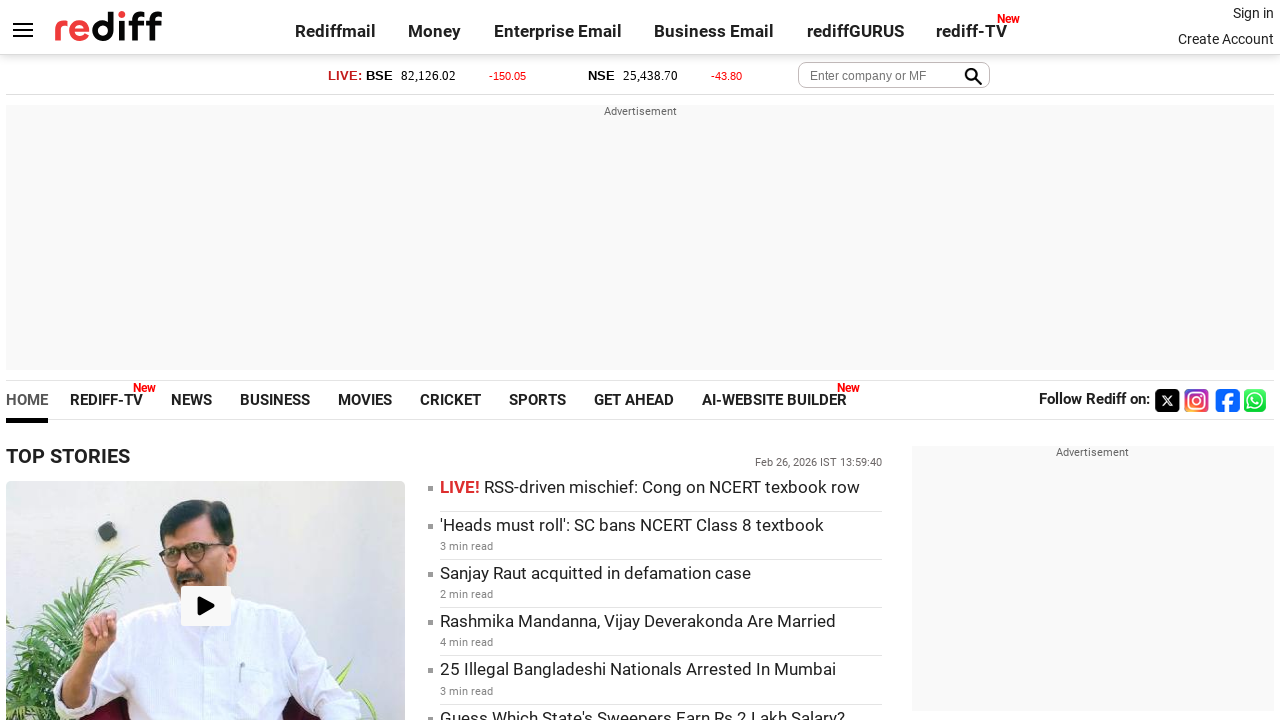

Navigated to Rediffmail website
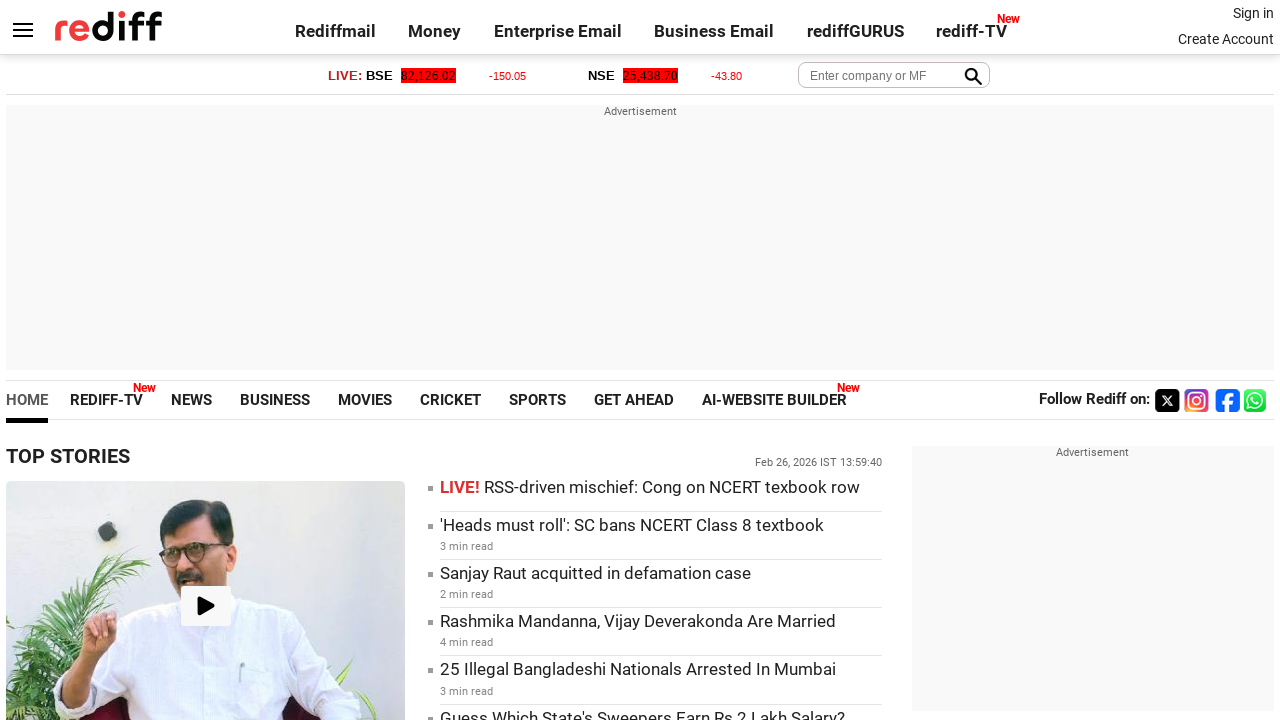

Retrieved page title: Rediff.com: News | Rediffmail | Stock Quotes | Rediff Gurus
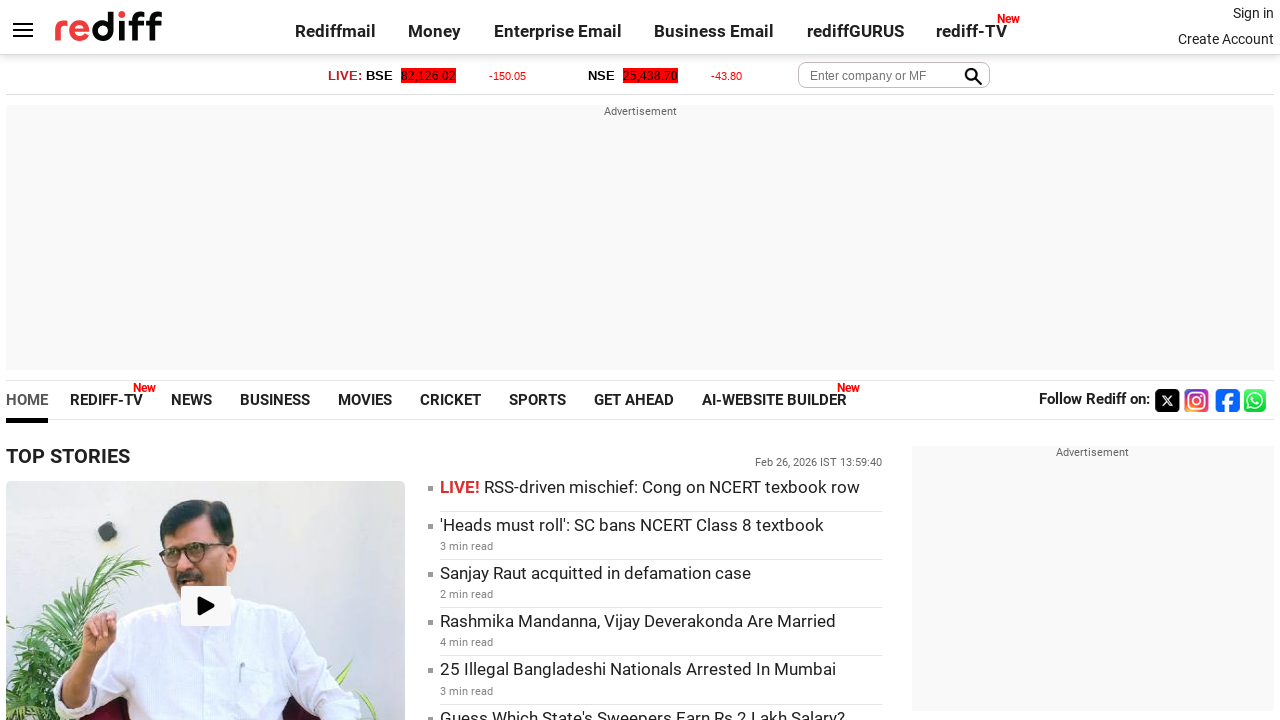

Page DOM content loaded successfully
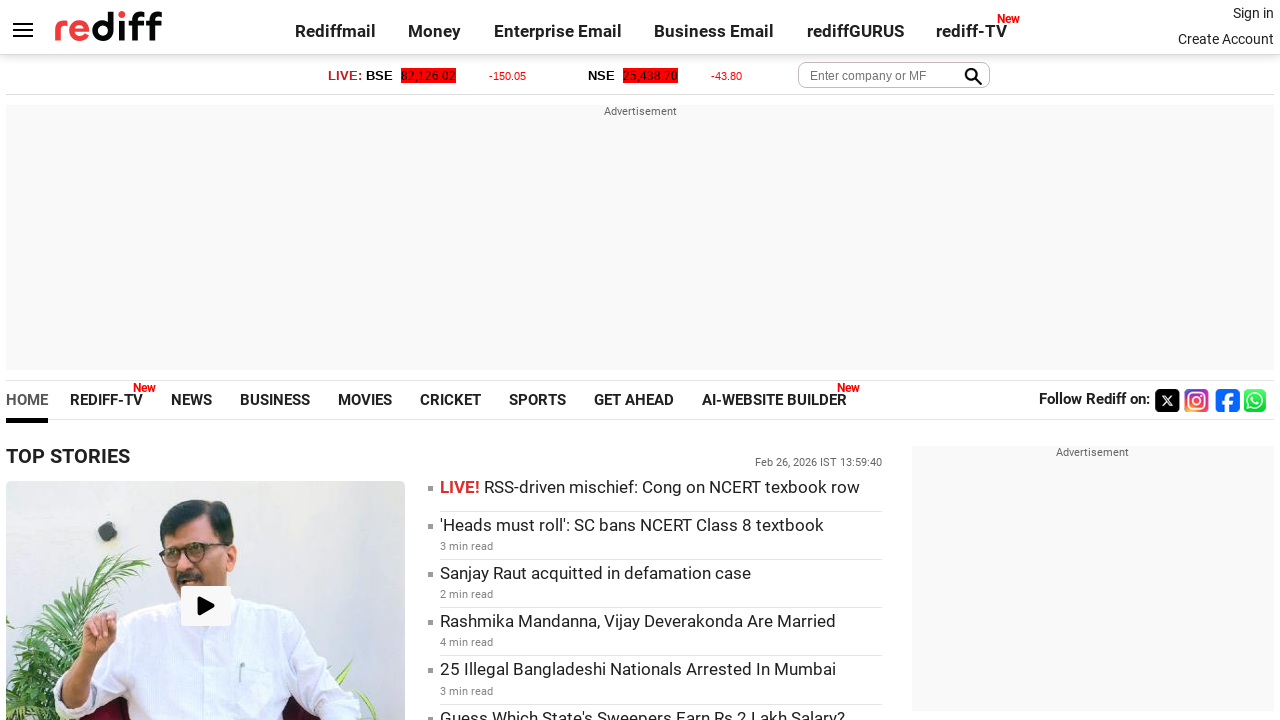

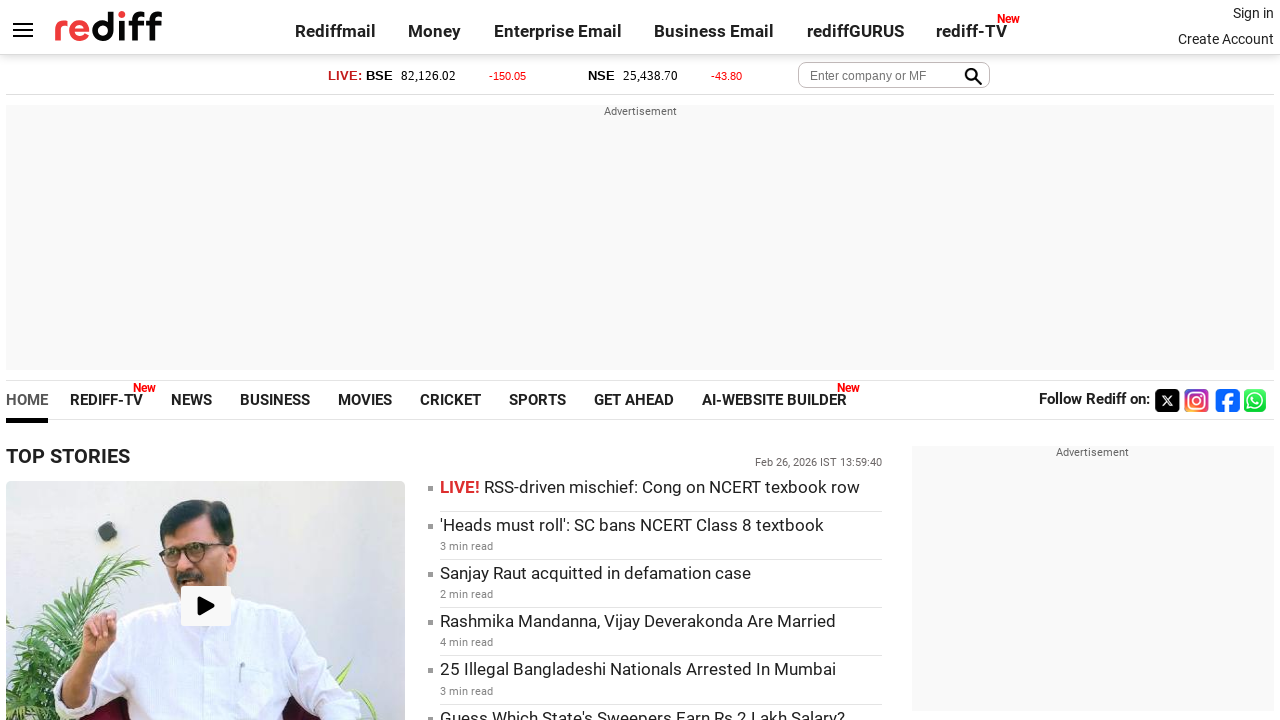